Tests keyboard functions on a text box form by filling out user information fields and using keyboard shortcuts (select all, copy, tab, paste) to copy the current address to the permanent address field.

Starting URL: https://demoqa.com/text-box

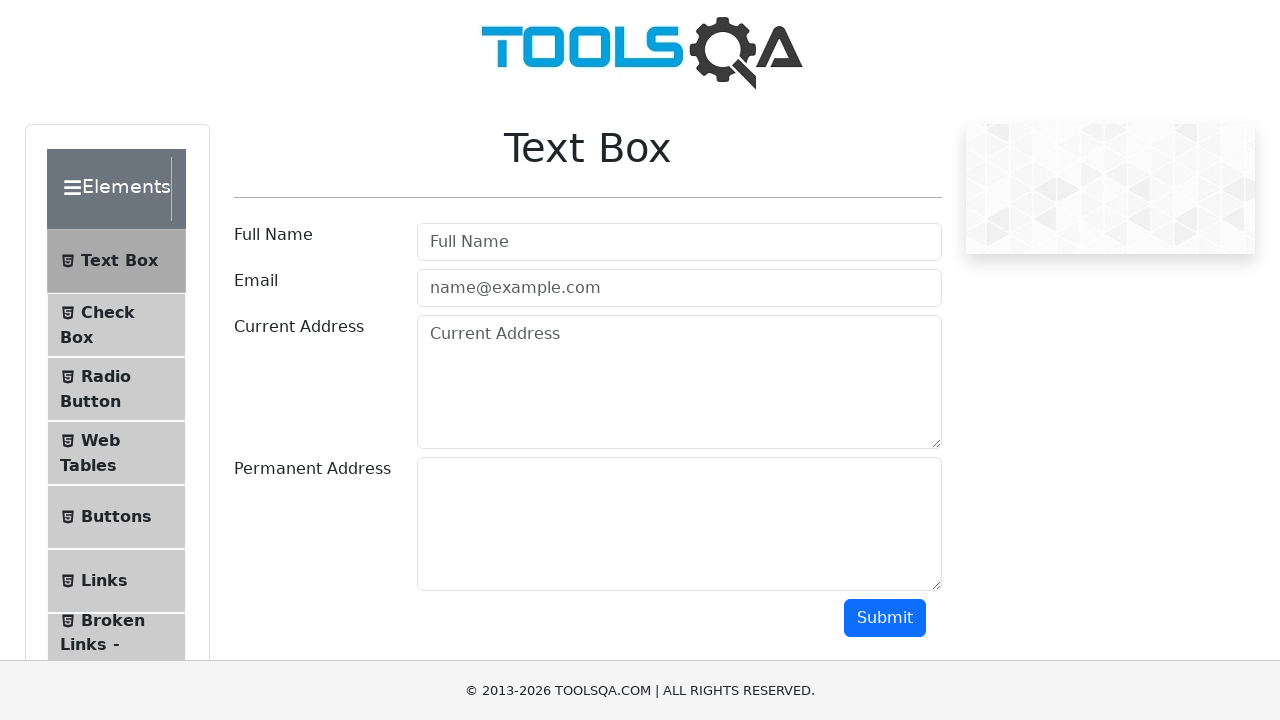

Filled Full Name field with 'Mr.James ken' on #userName
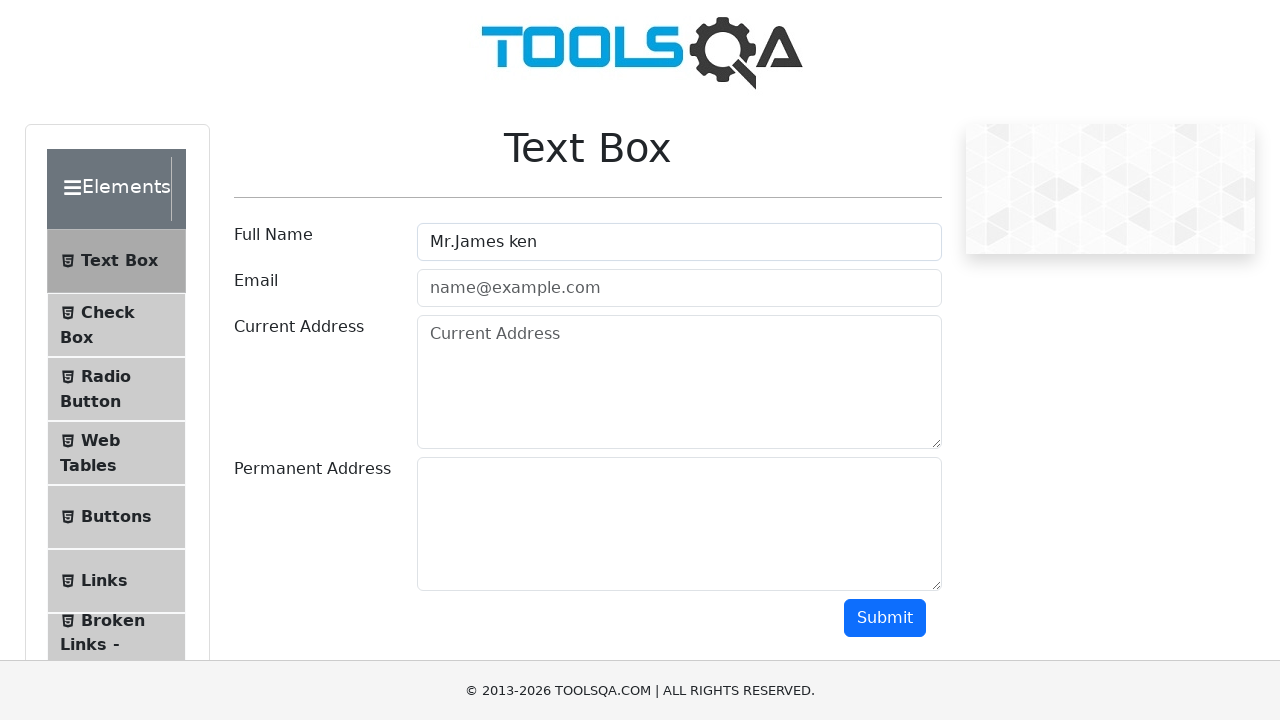

Filled Email field with 'Jame@hotmail.com' on #userEmail
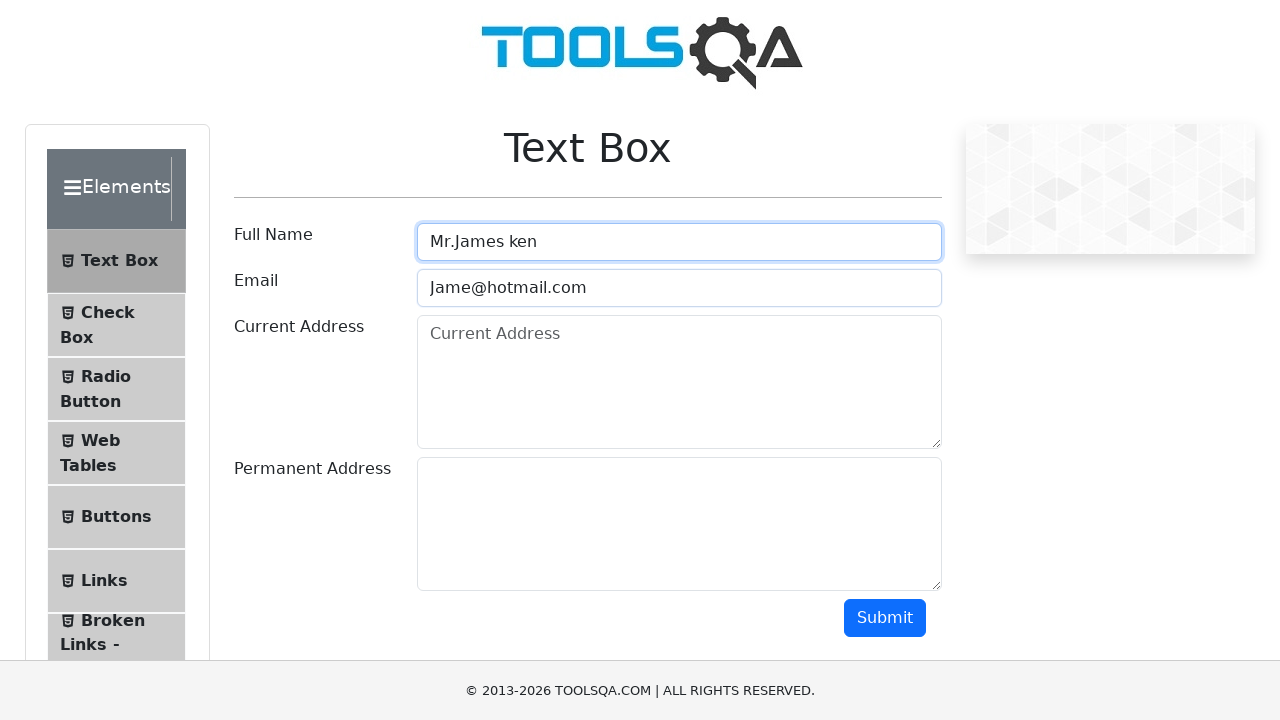

Filled Current Address field with '454 Baker street London' on #currentAddress
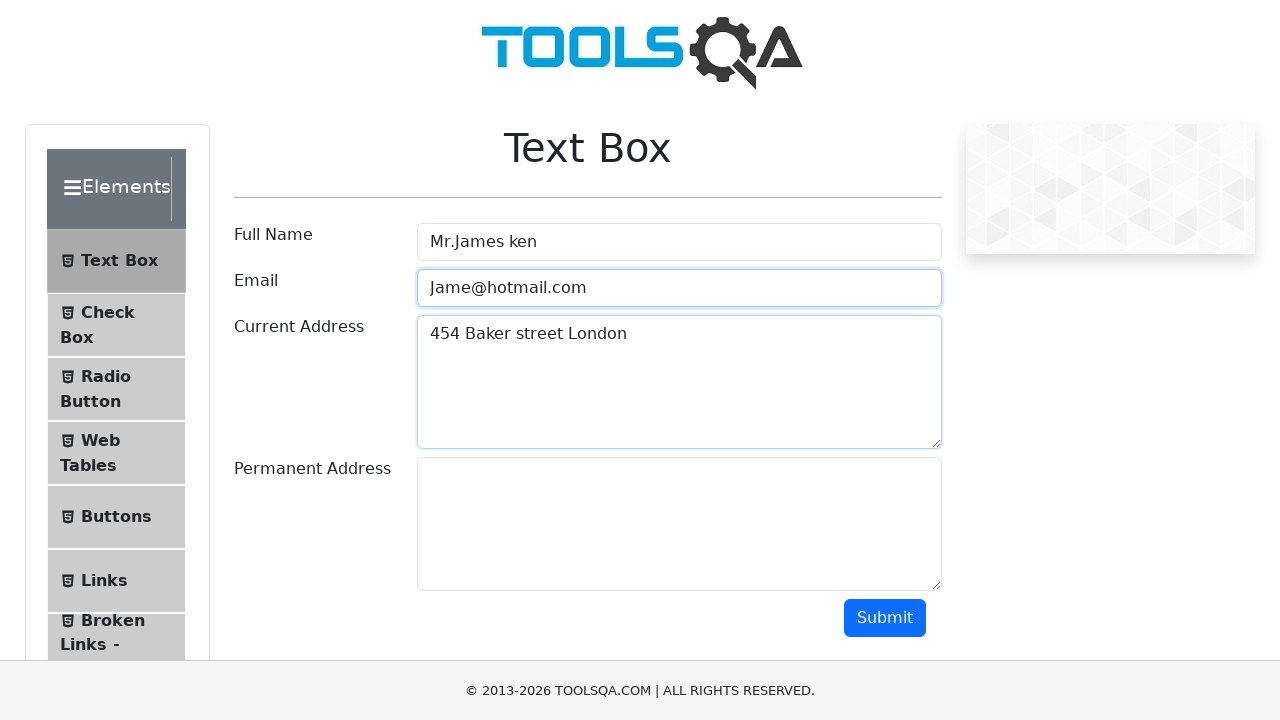

Clicked on Current Address field to focus it at (679, 382) on #currentAddress
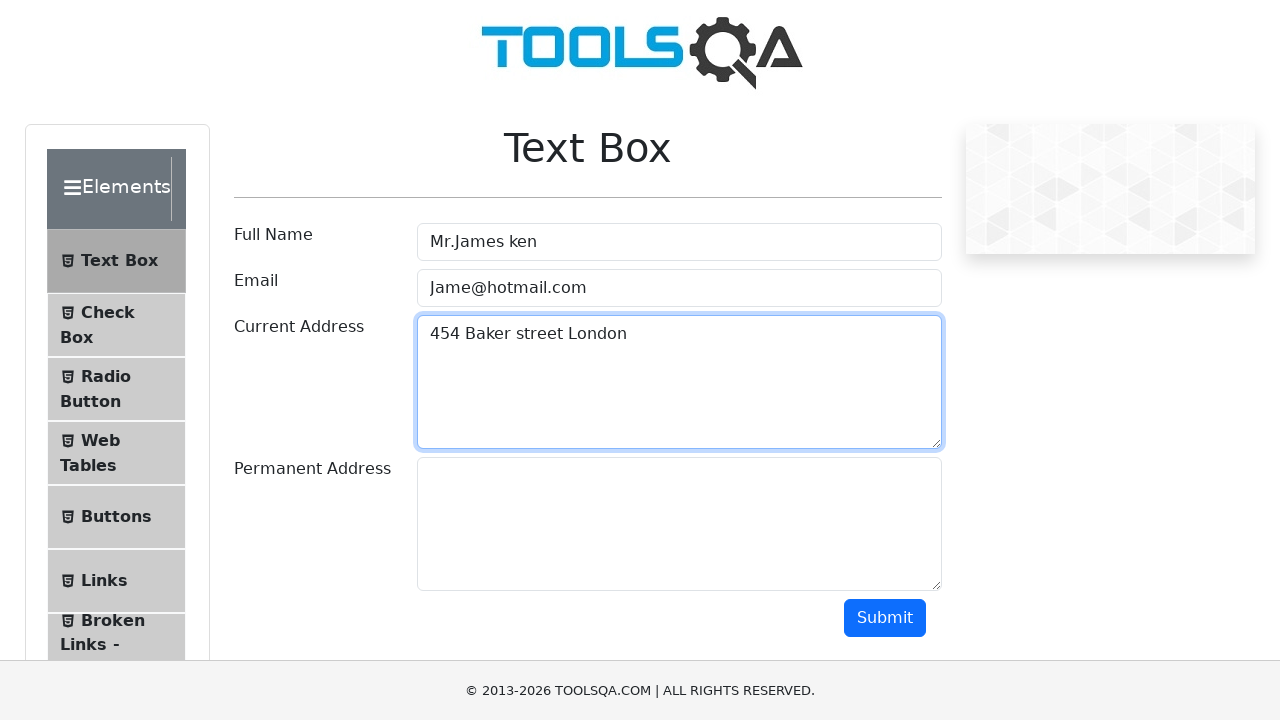

Pressed Ctrl+A to select all text in Current Address field
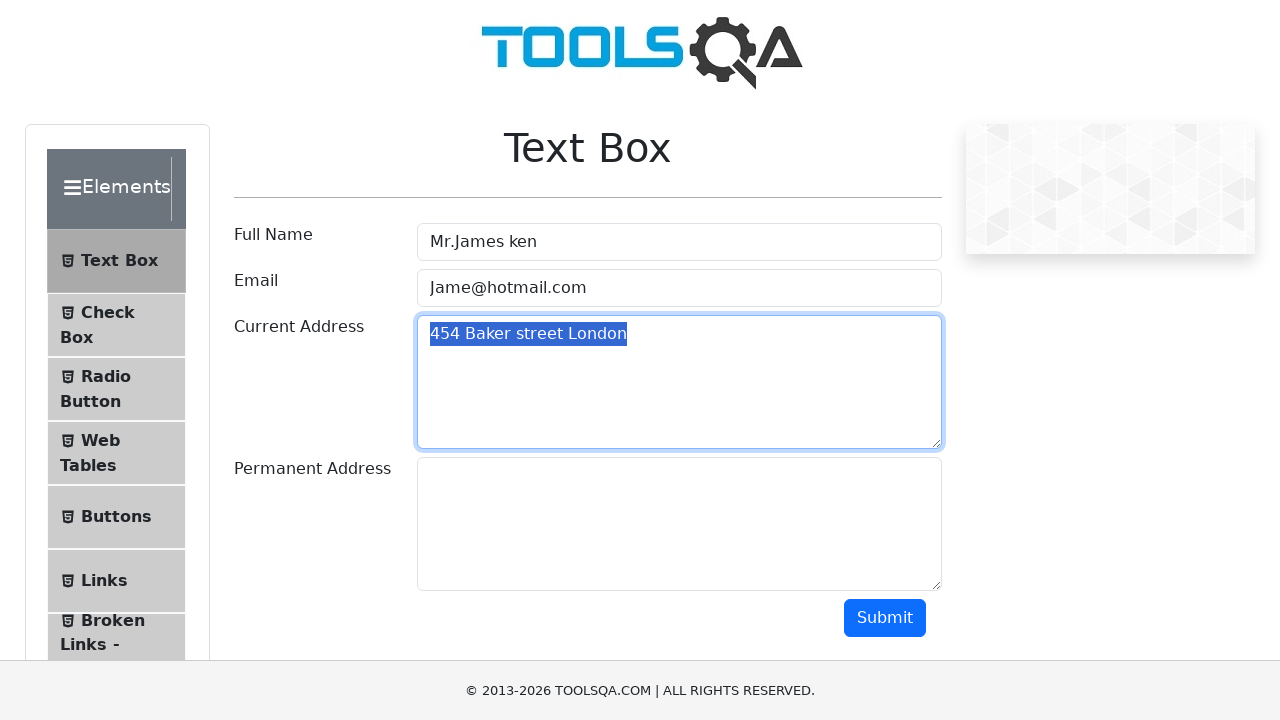

Pressed Ctrl+C to copy selected address text
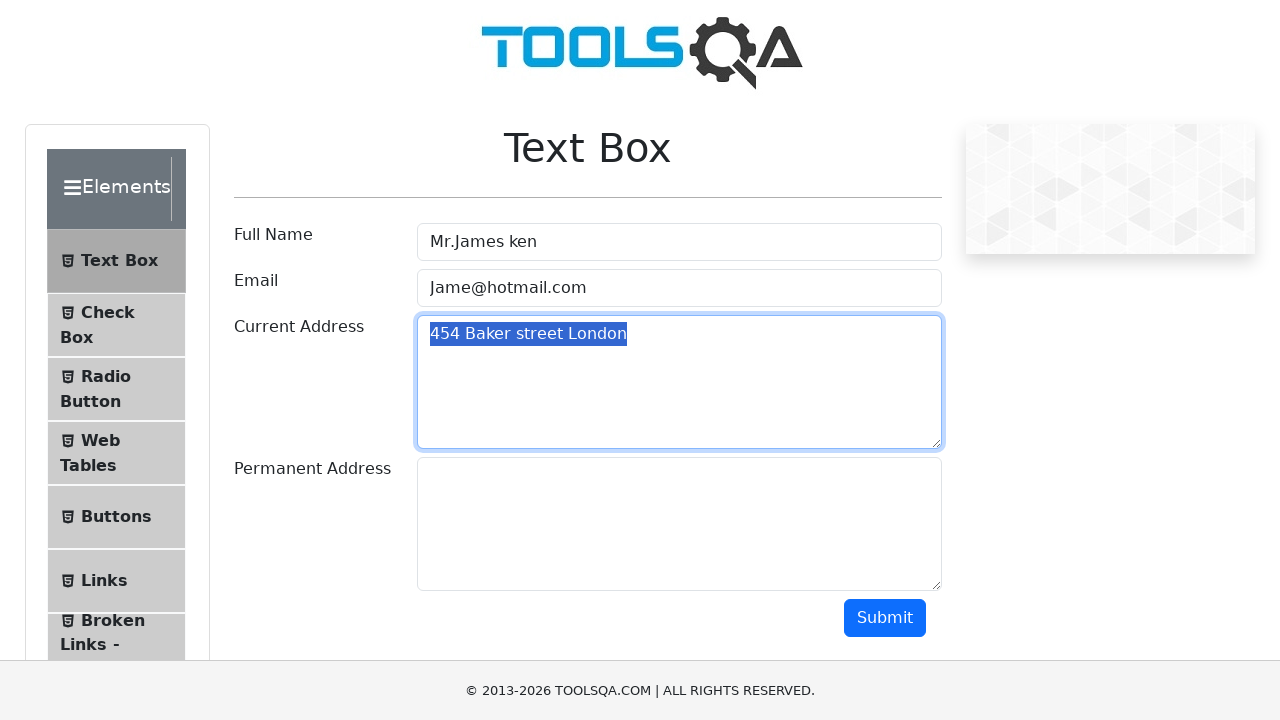

Pressed Tab to move focus to Permanent Address field
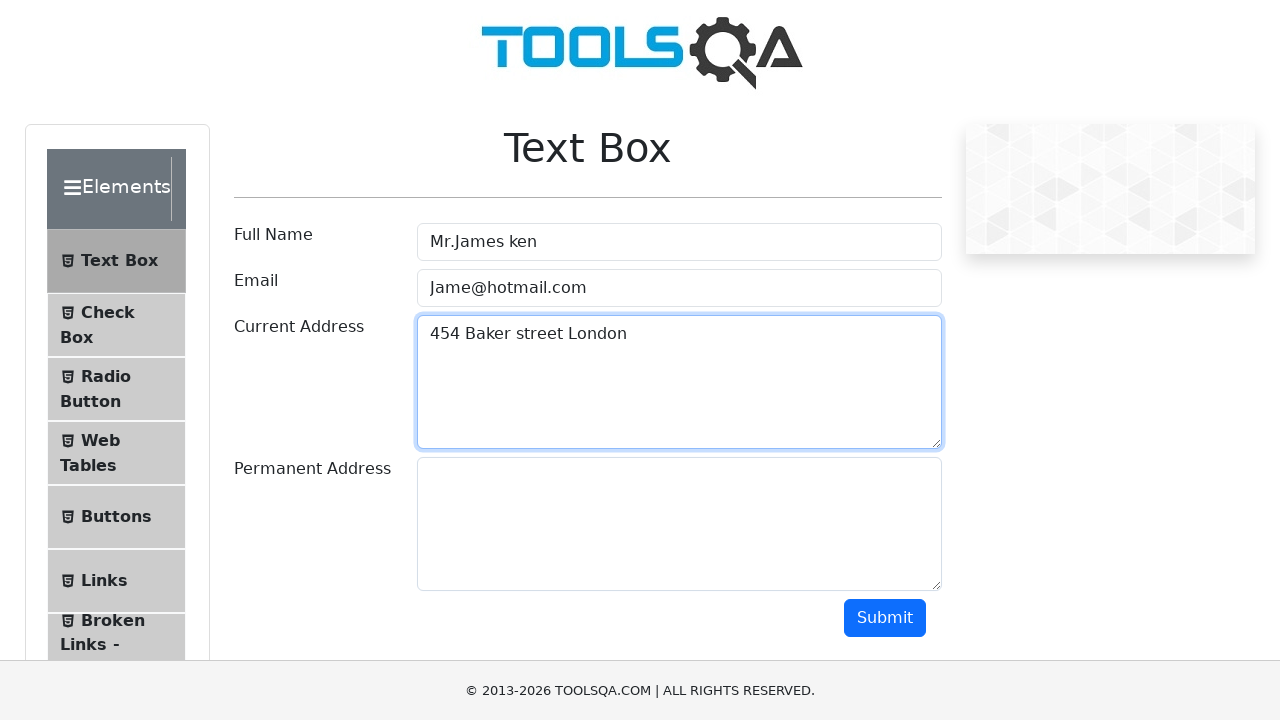

Pressed Ctrl+V to paste address into Permanent Address field
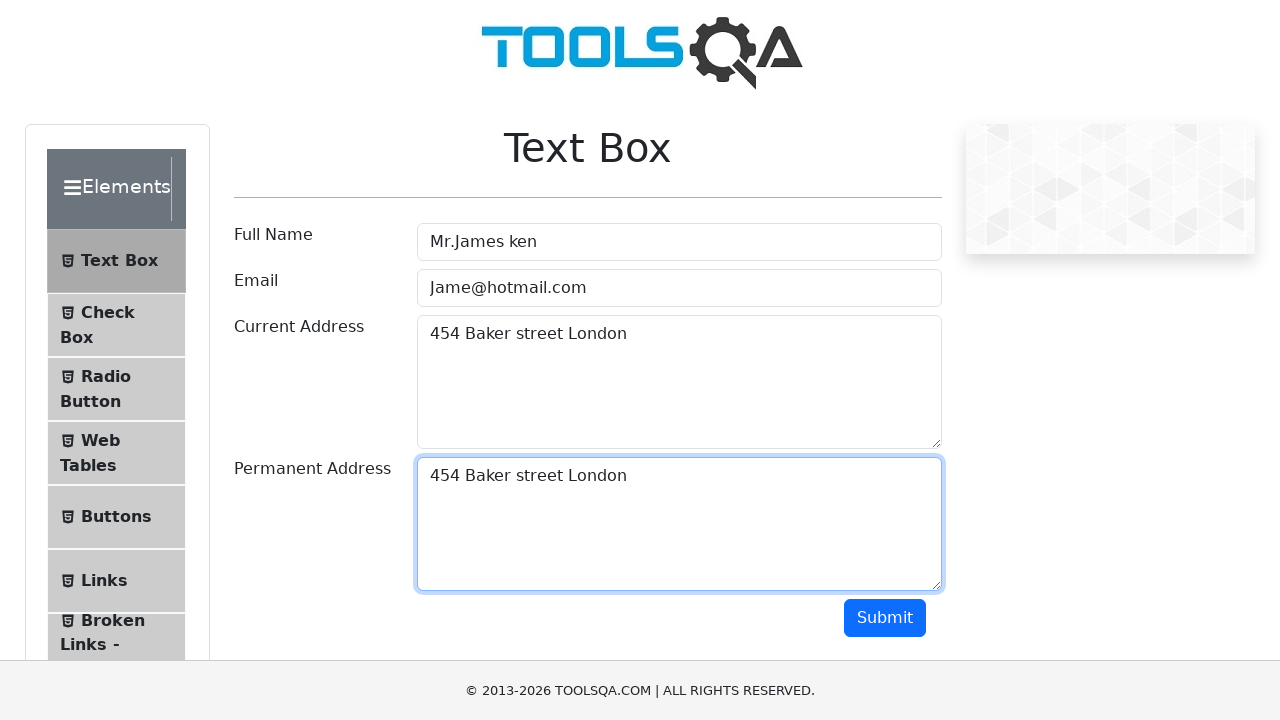

Waited 1000ms to see the result
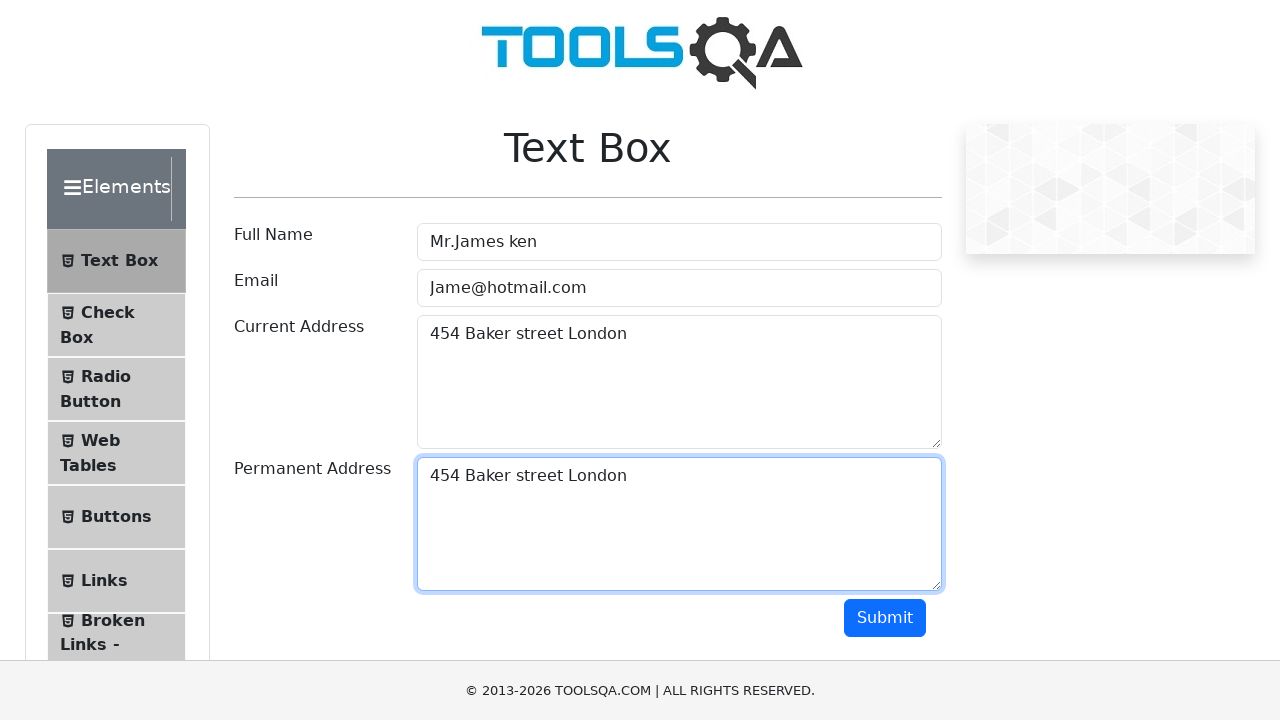

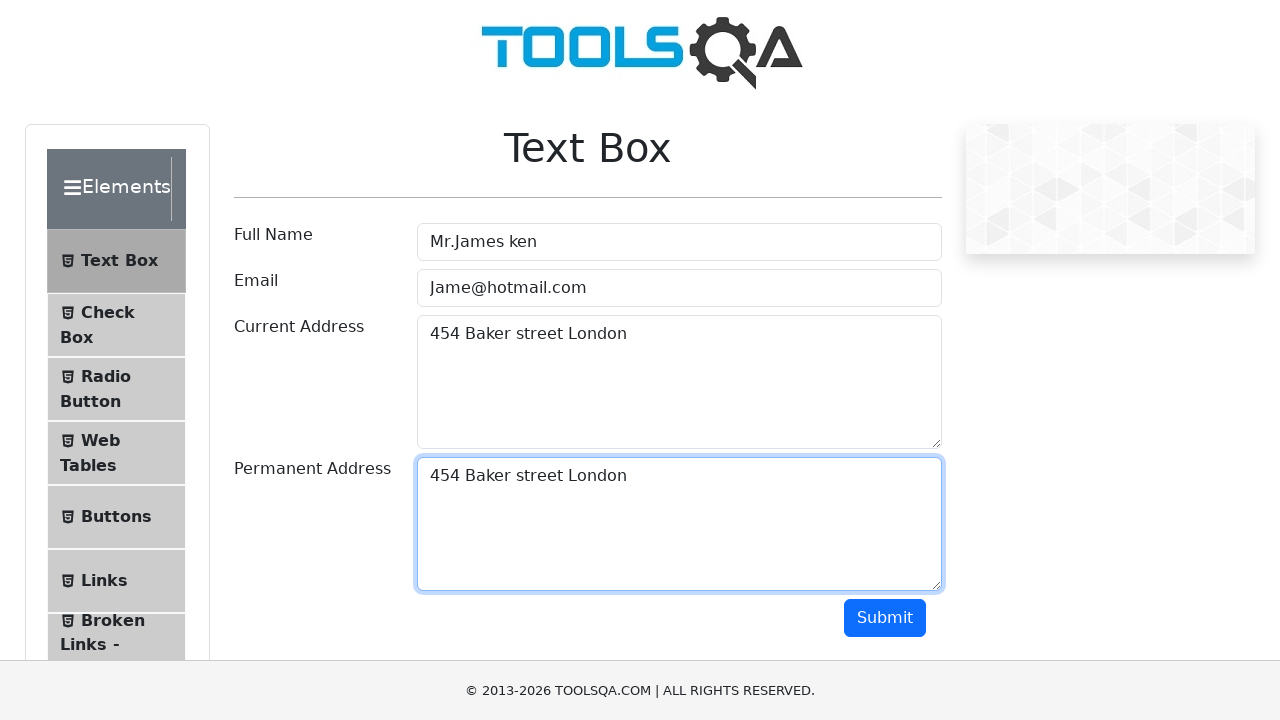